Navigates to the Calibre website and verifies the page loads by checking for the page title.

Starting URL: https://ua.calibre.net.in/

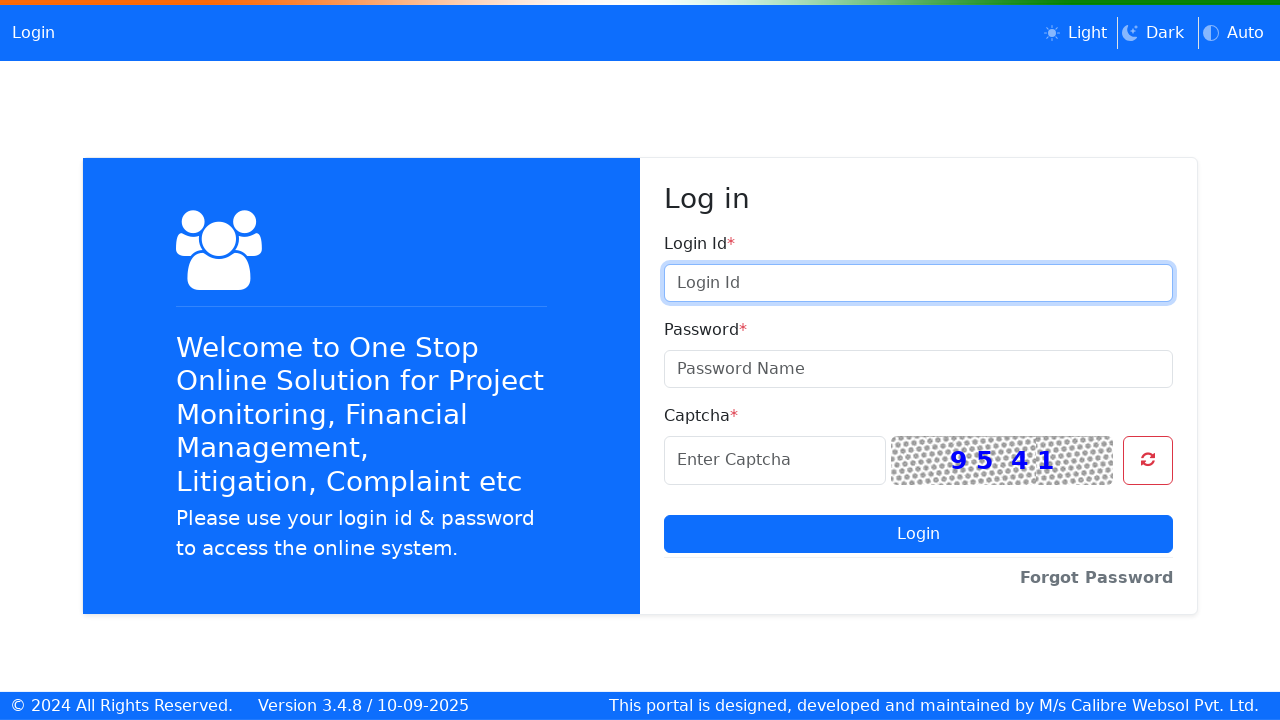

Navigated to Calibre website at https://ua.calibre.net.in/
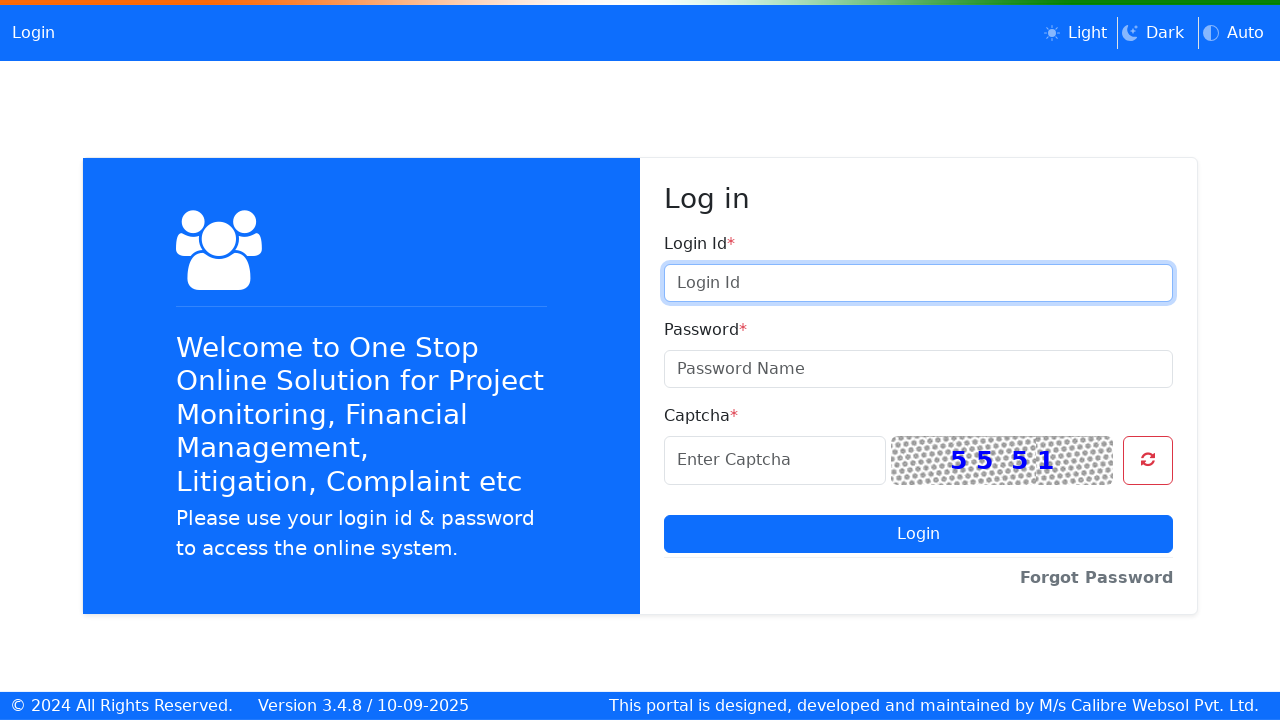

Page DOM content loaded
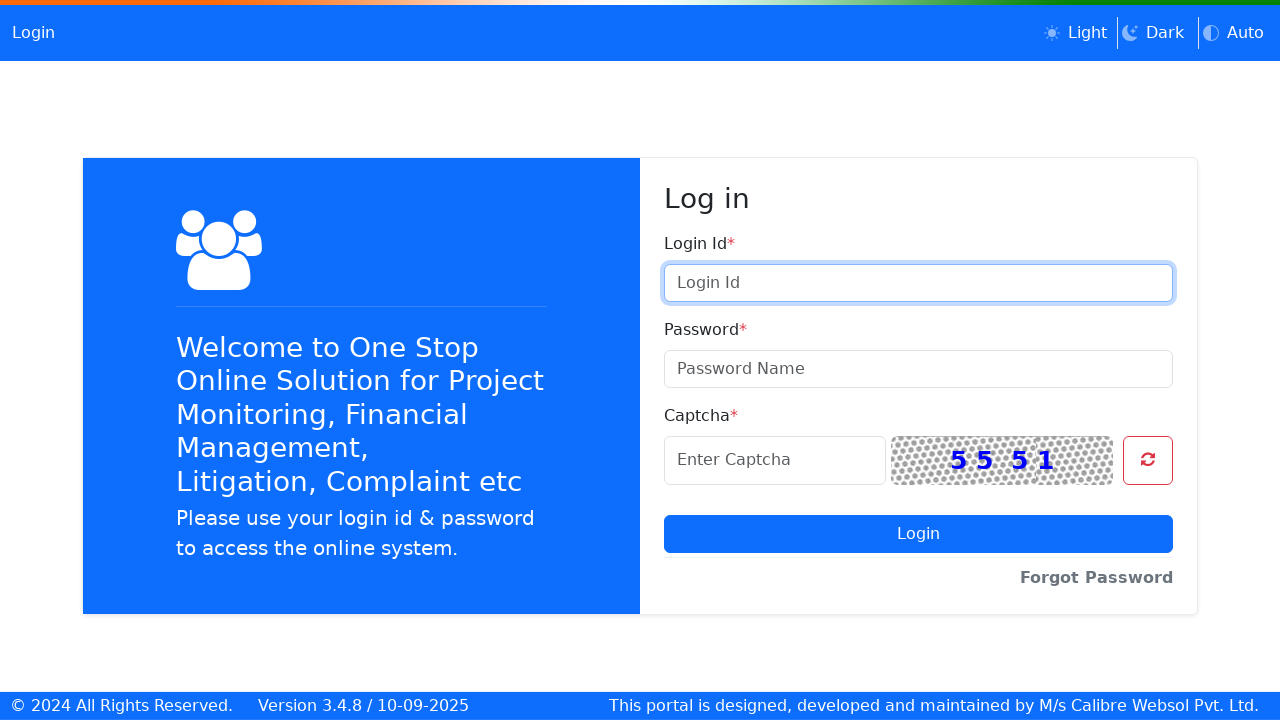

Retrieved page title: 'Login'
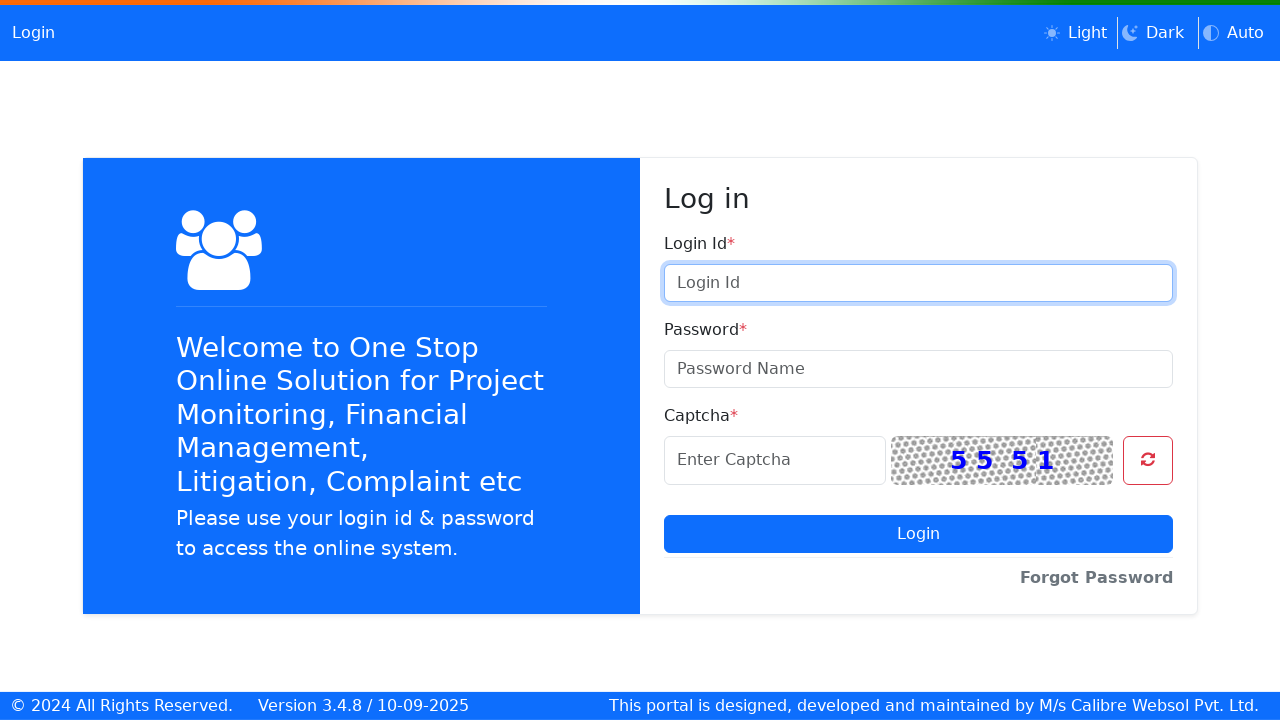

Verified that page title is present and not empty
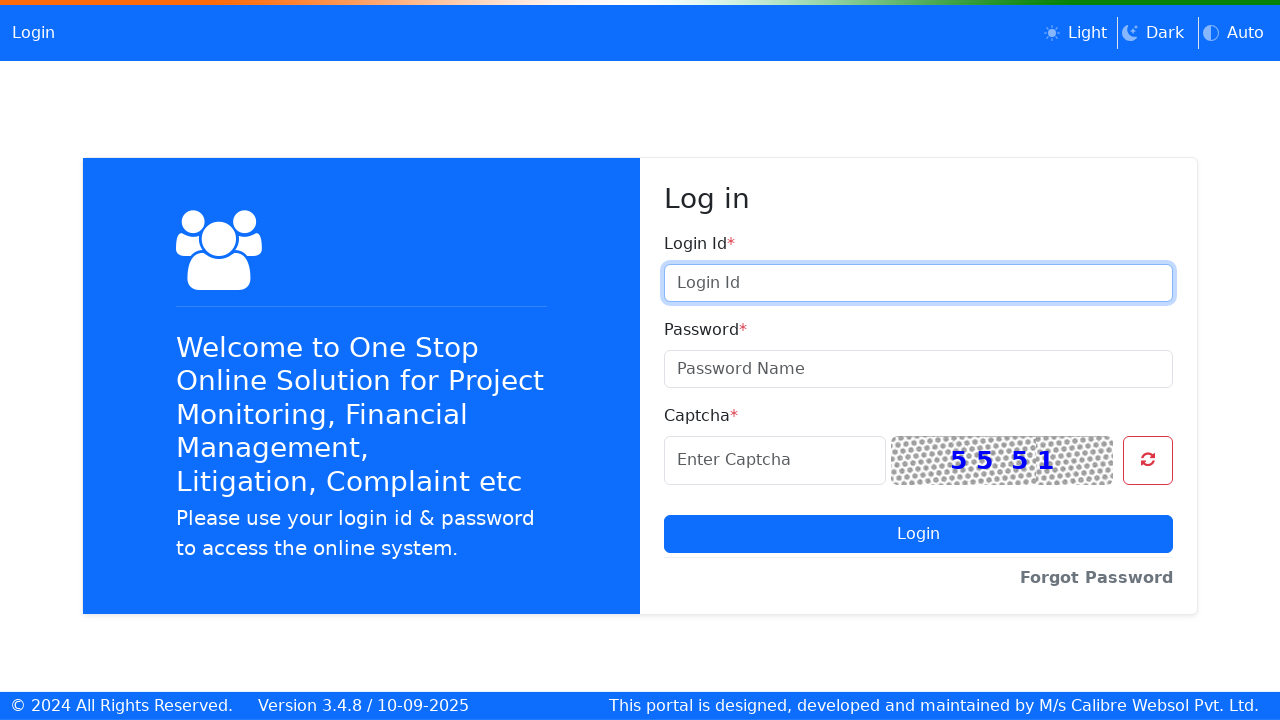

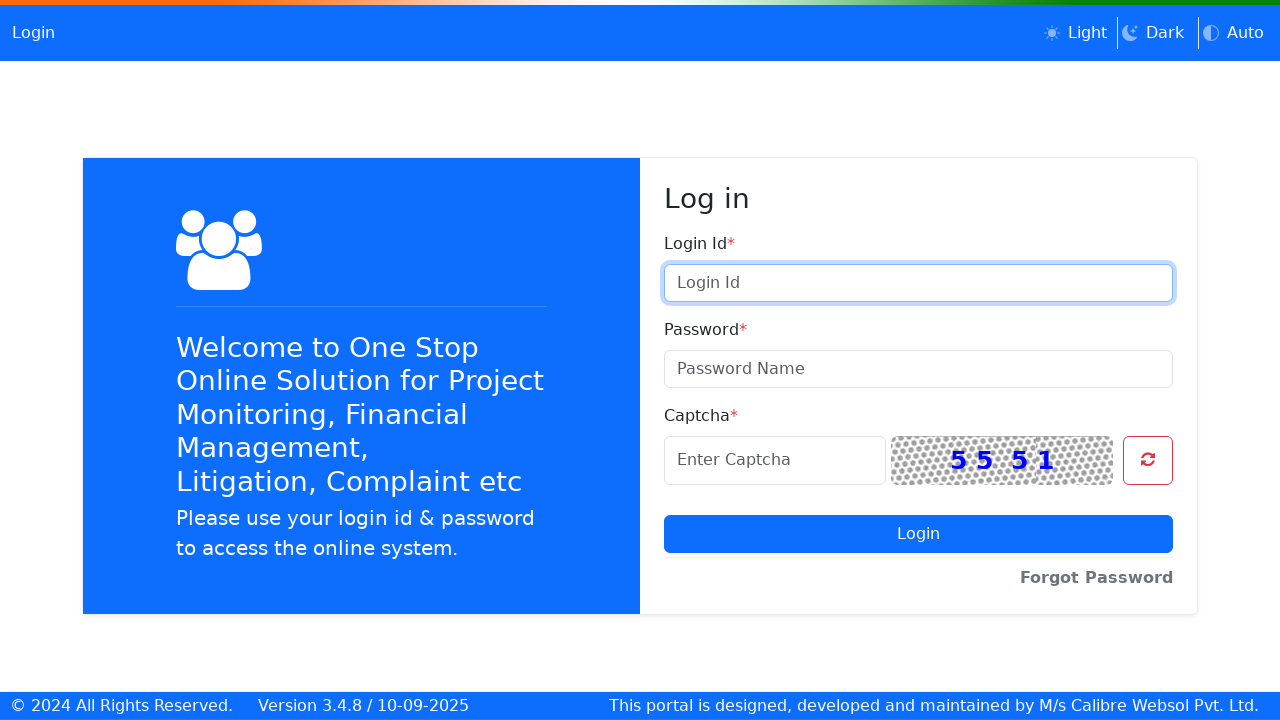